Tests window handle management by opening a new window and switching to it using window handles

Starting URL: http://the-internet.herokuapp.com/windows

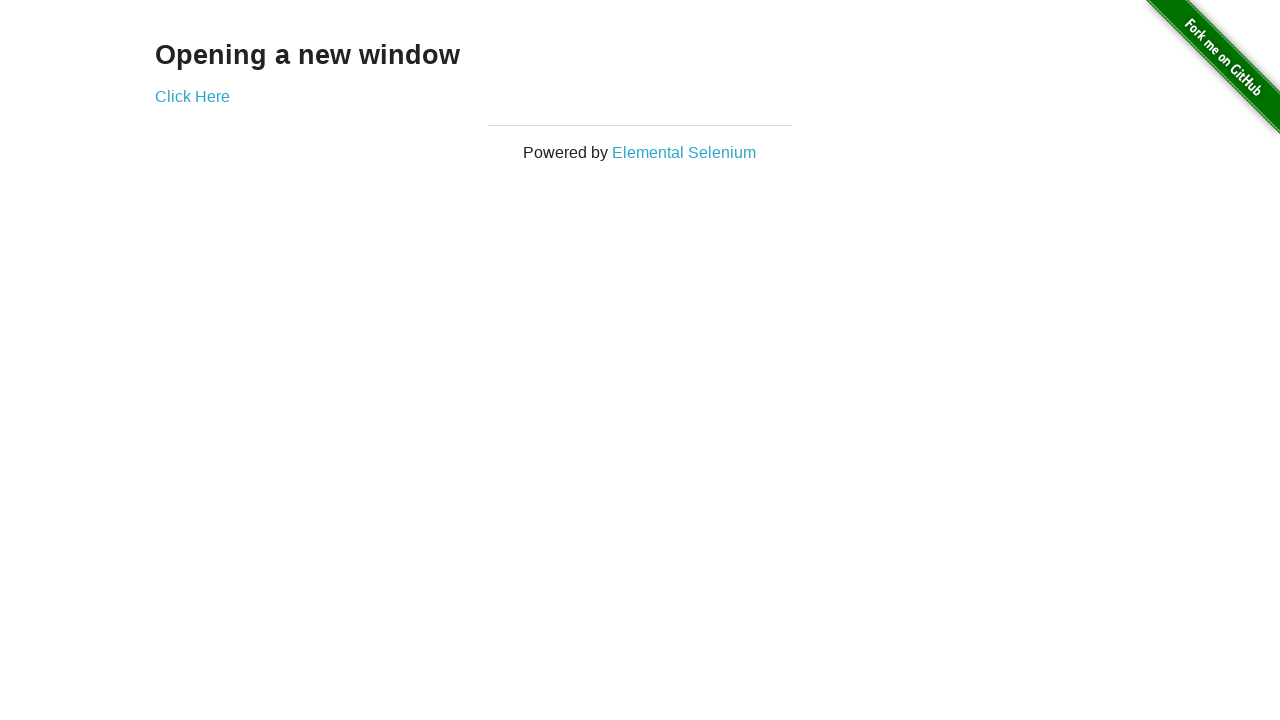

Clicked link to spawn new window and captured popup at (192, 96) on #content > div > a
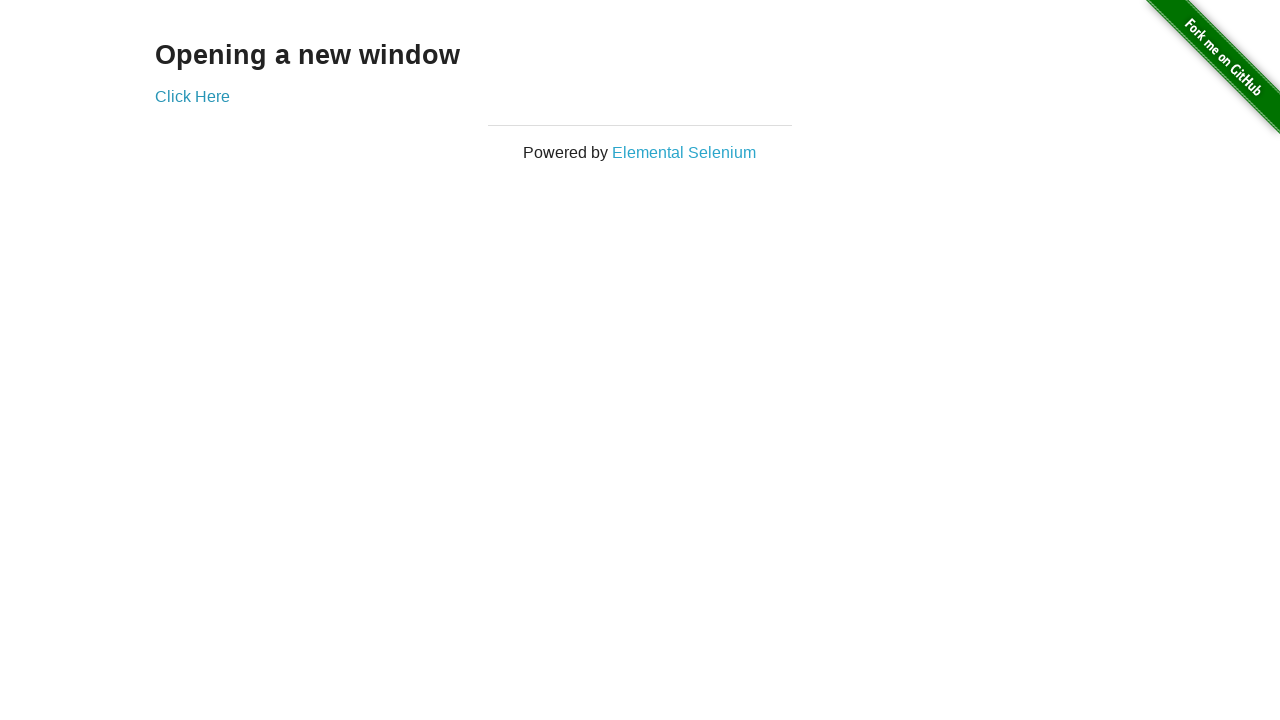

Retrieved reference to new popup window
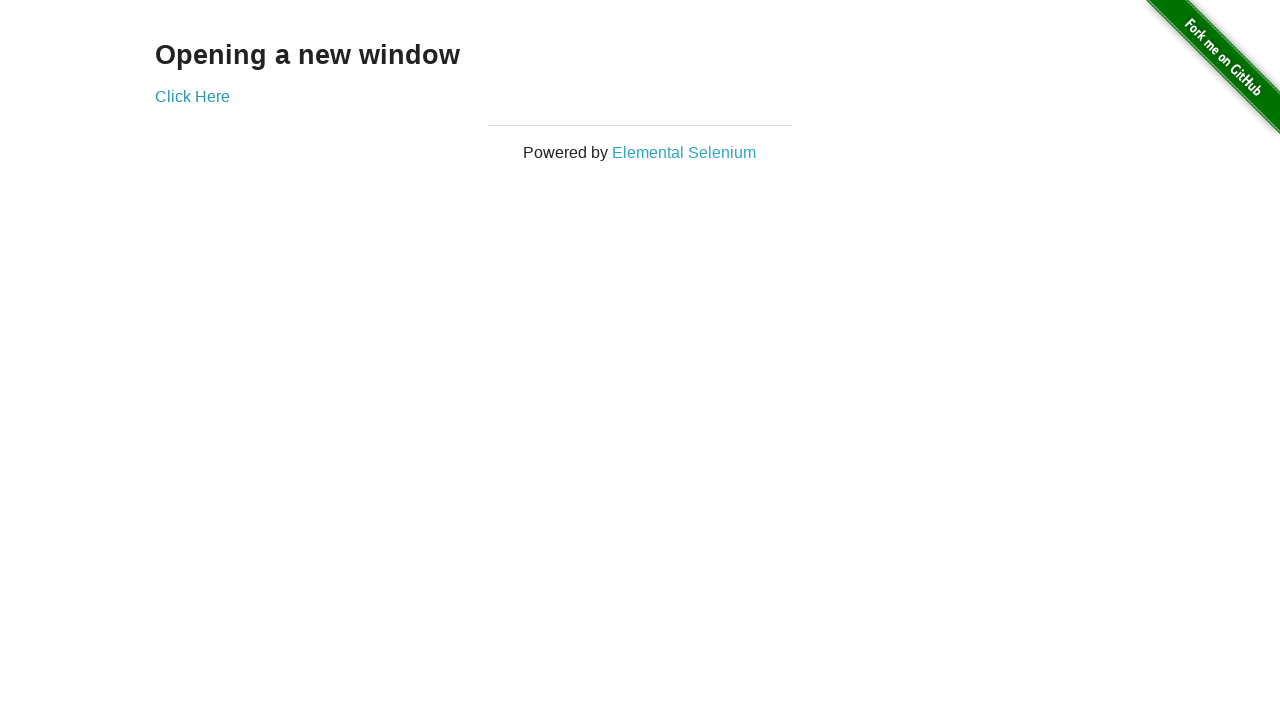

Verified main window title is 'The Internet'
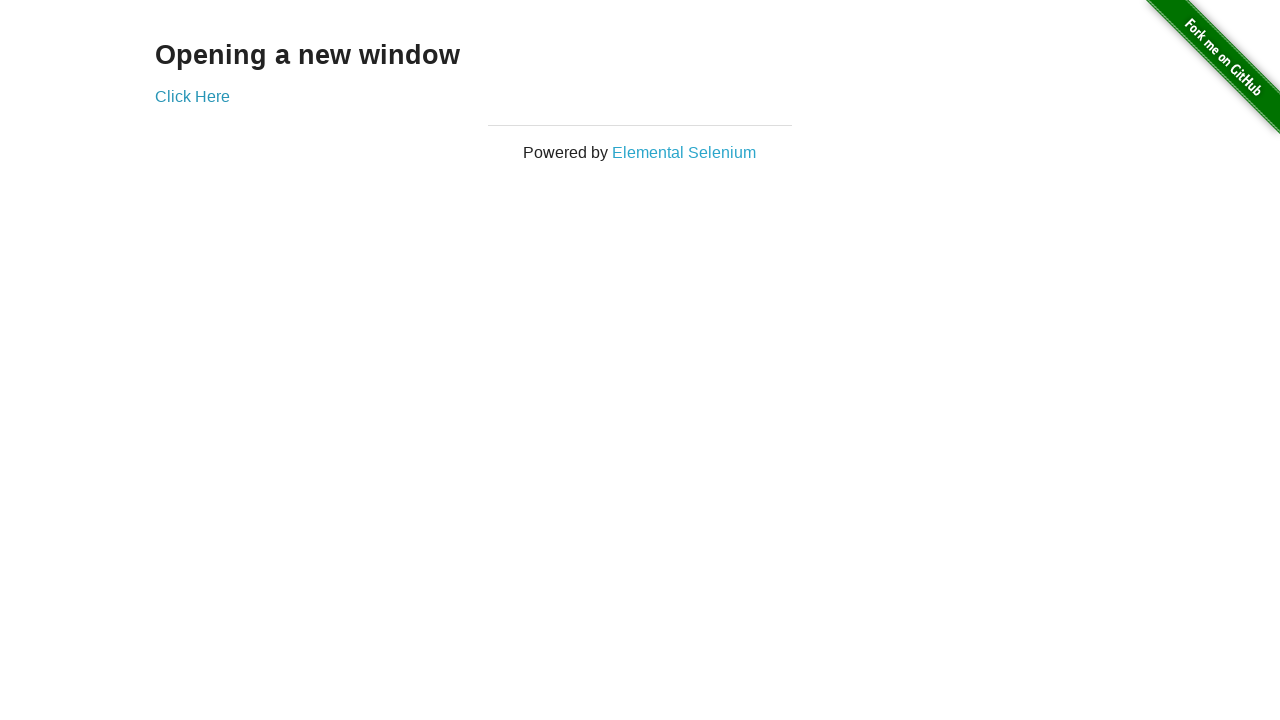

Brought new window to front
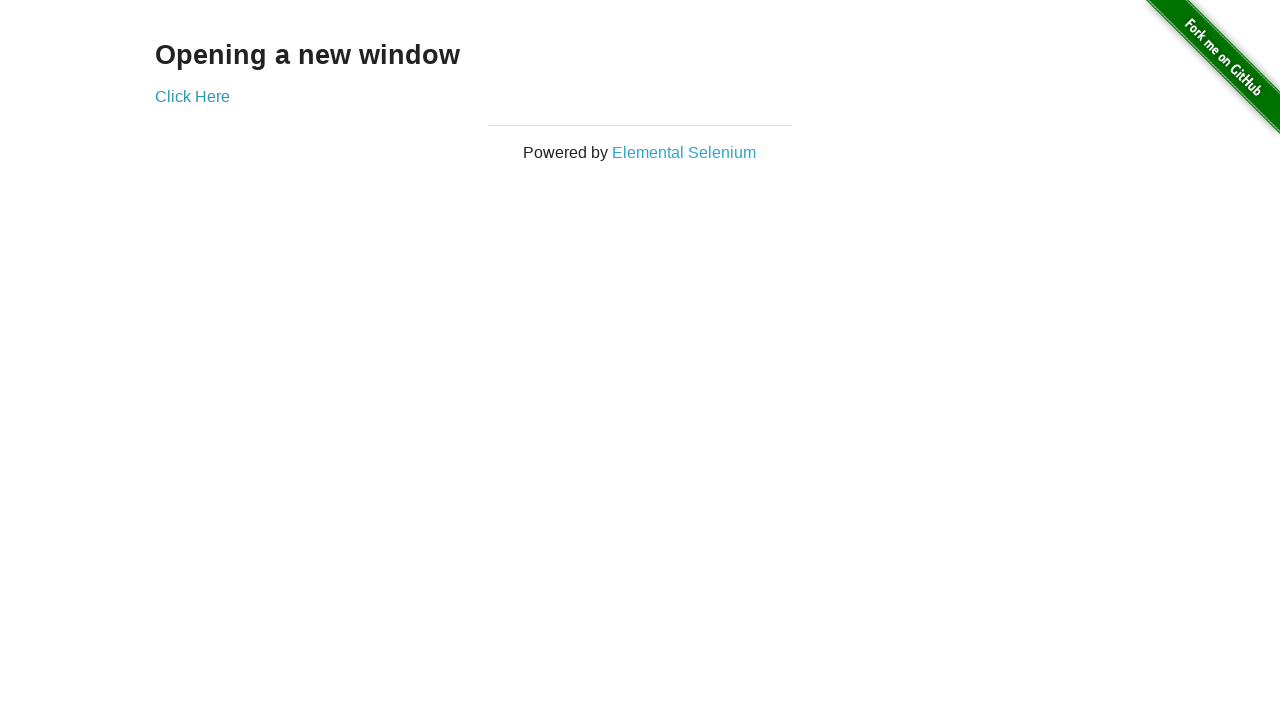

Verified new window title is 'New Window'
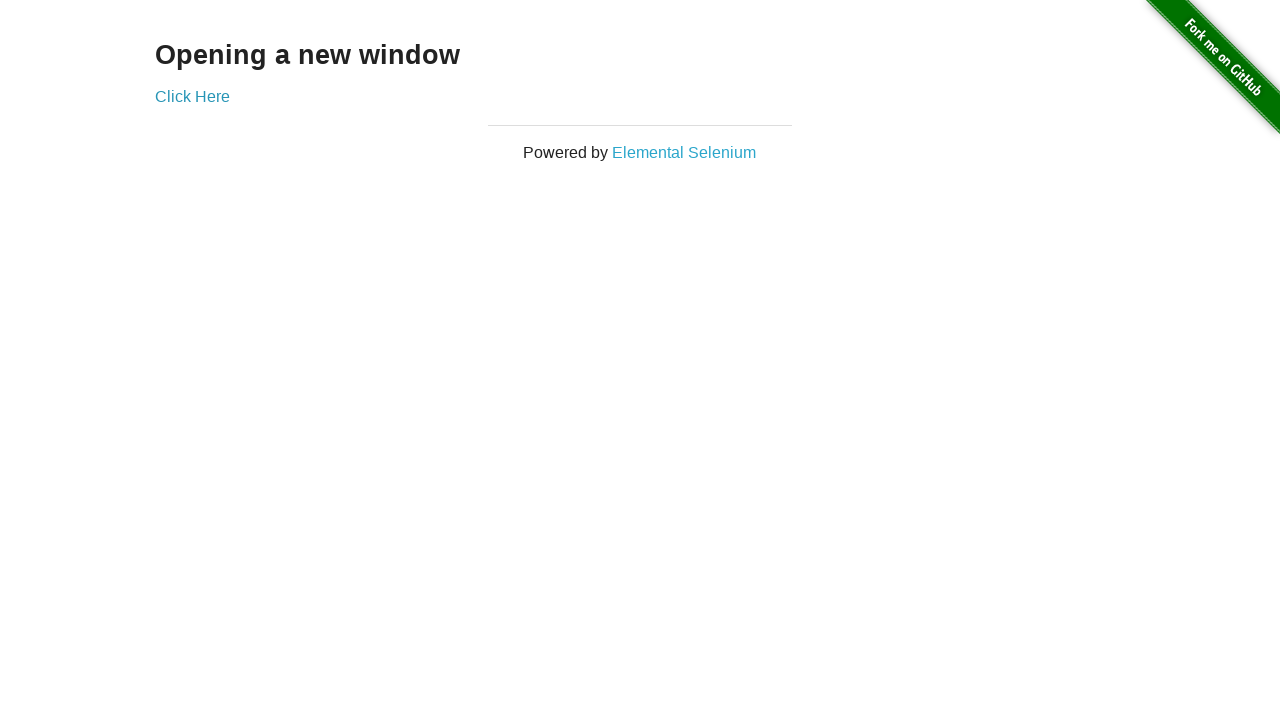

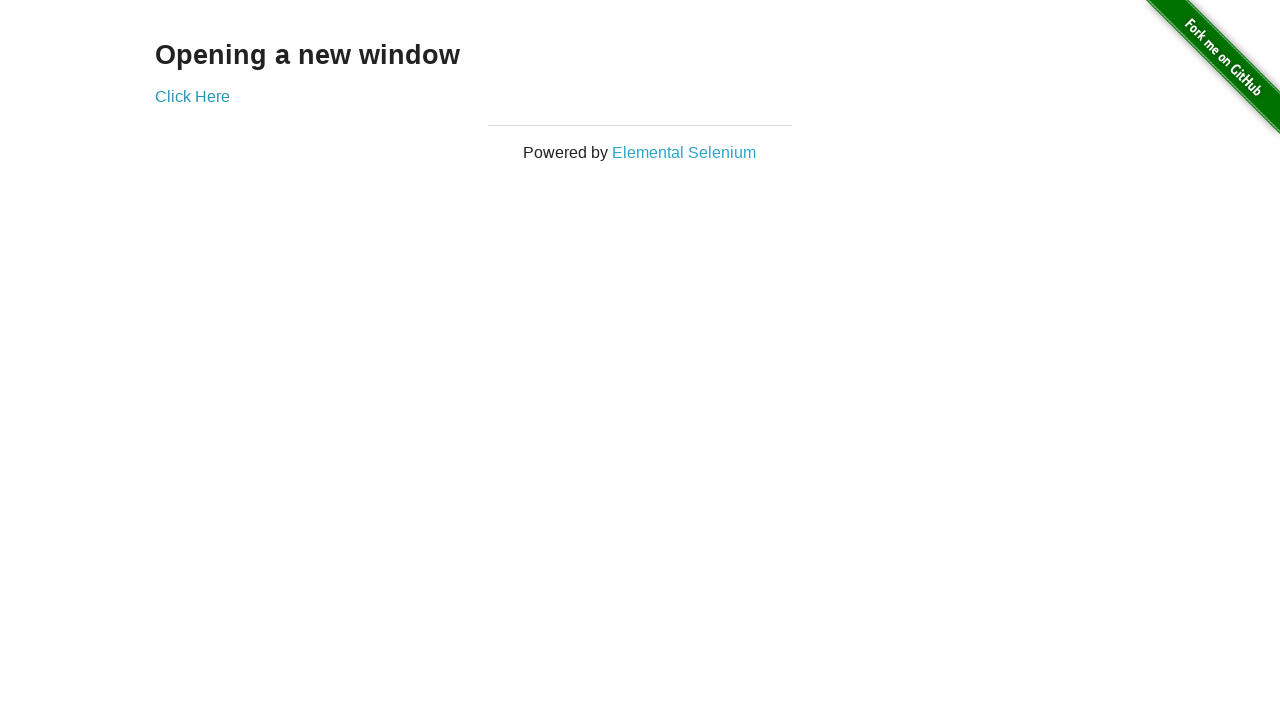